Tests marking individual items as complete by clicking their checkboxes

Starting URL: https://demo.playwright.dev/todomvc

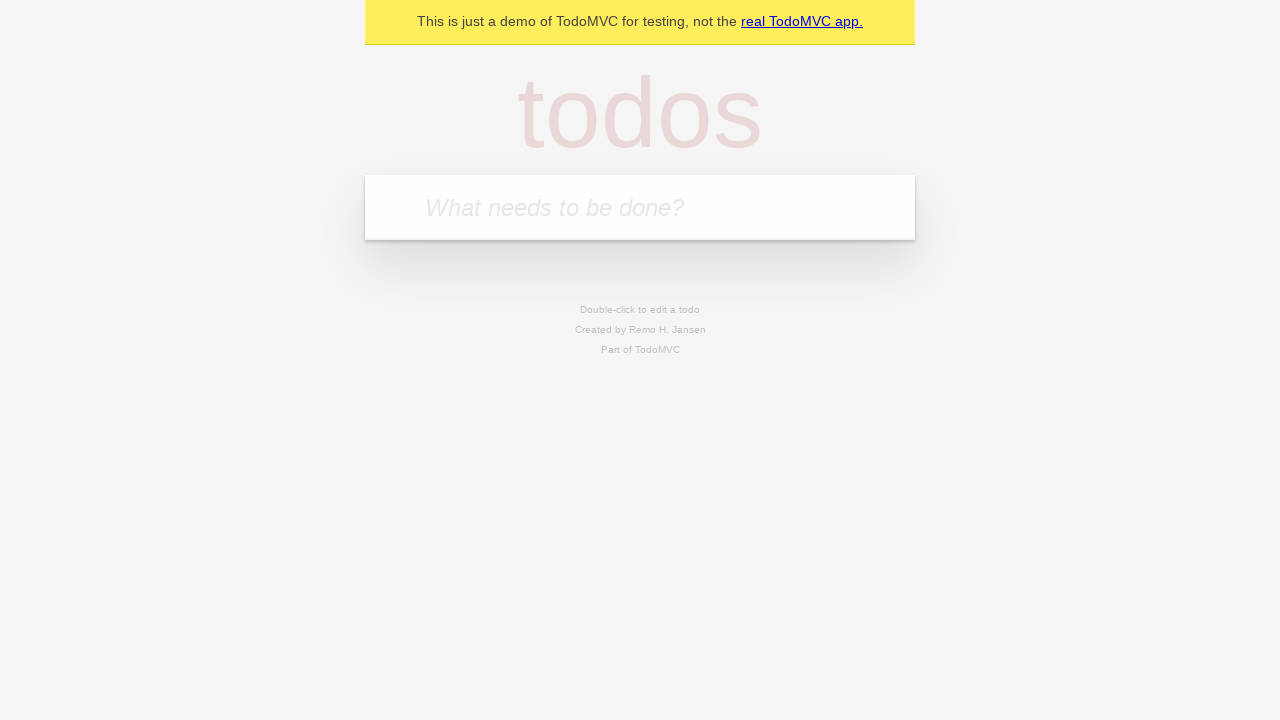

Filled input field with first todo item 'buy some cheese' on internal:attr=[placeholder="What needs to be done?"i]
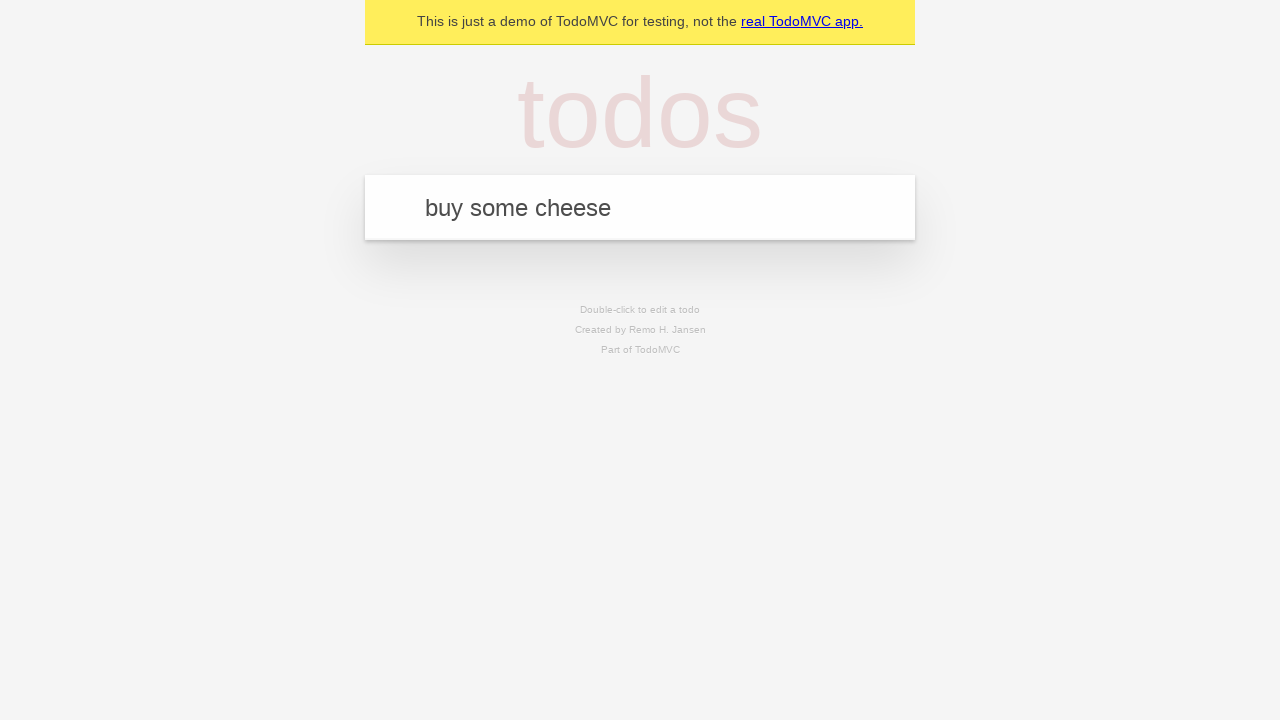

Pressed Enter to add first todo item on internal:attr=[placeholder="What needs to be done?"i]
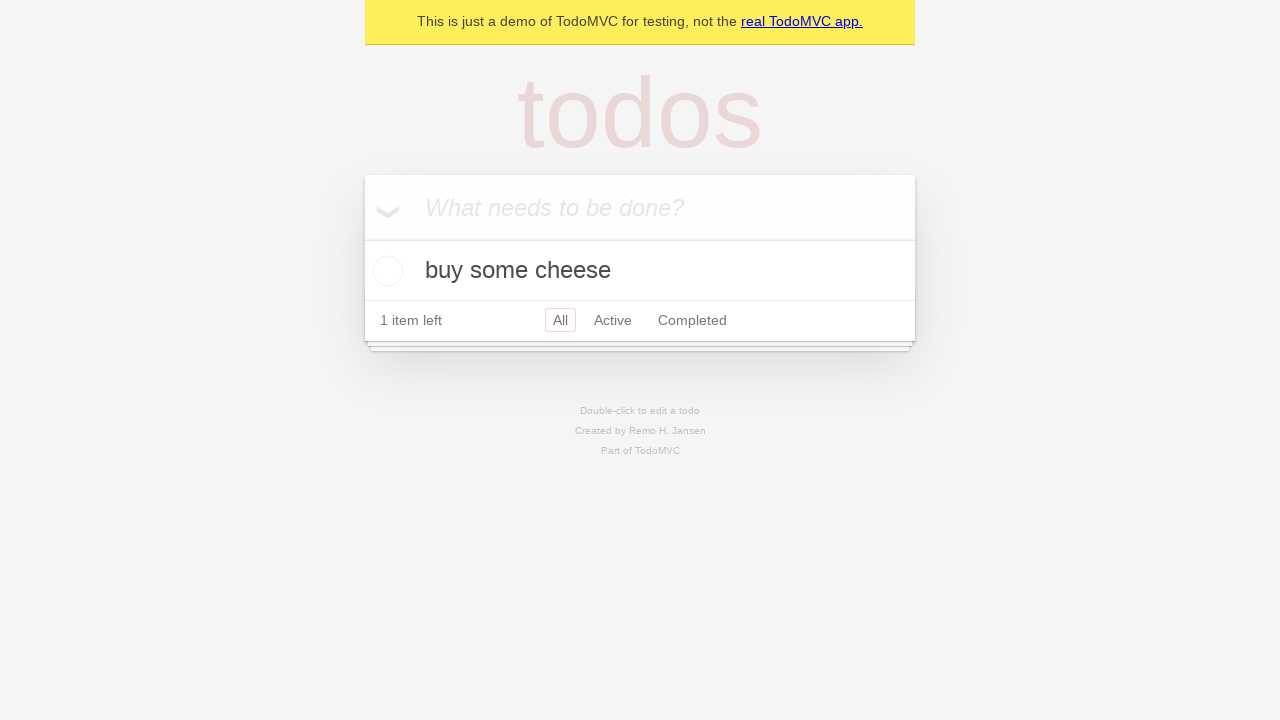

Filled input field with second todo item 'feed the cat' on internal:attr=[placeholder="What needs to be done?"i]
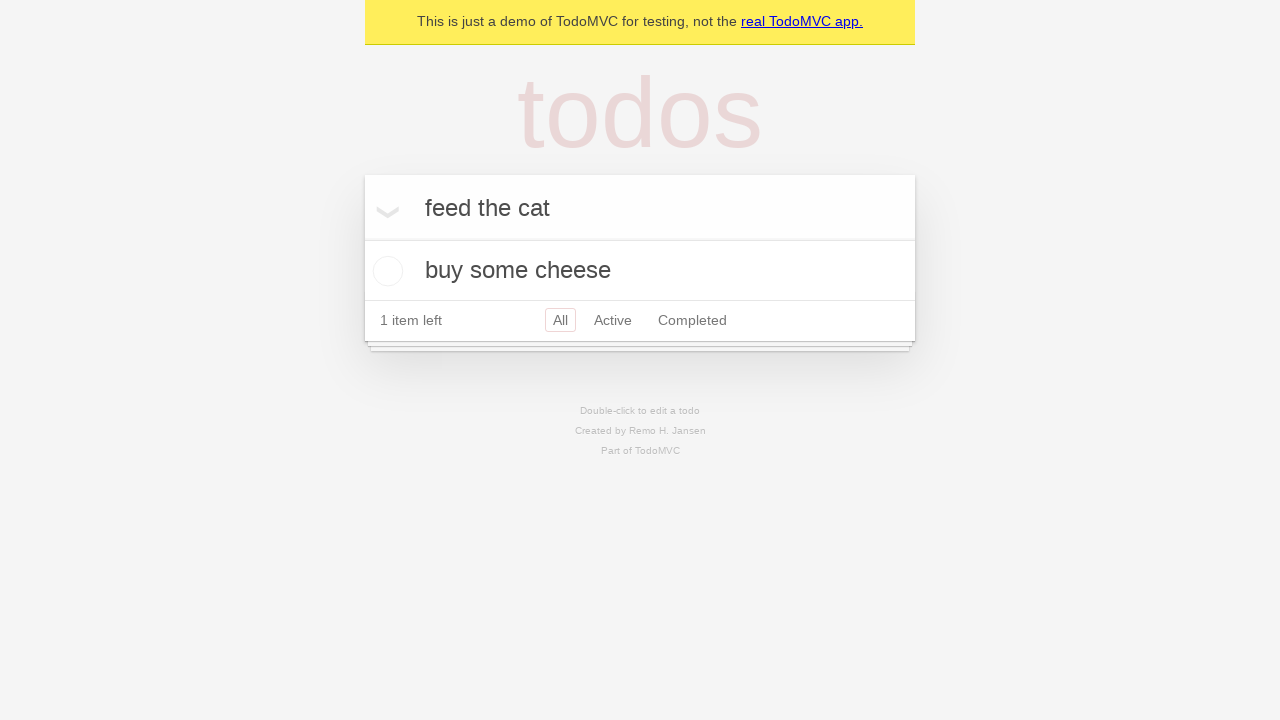

Pressed Enter to add second todo item on internal:attr=[placeholder="What needs to be done?"i]
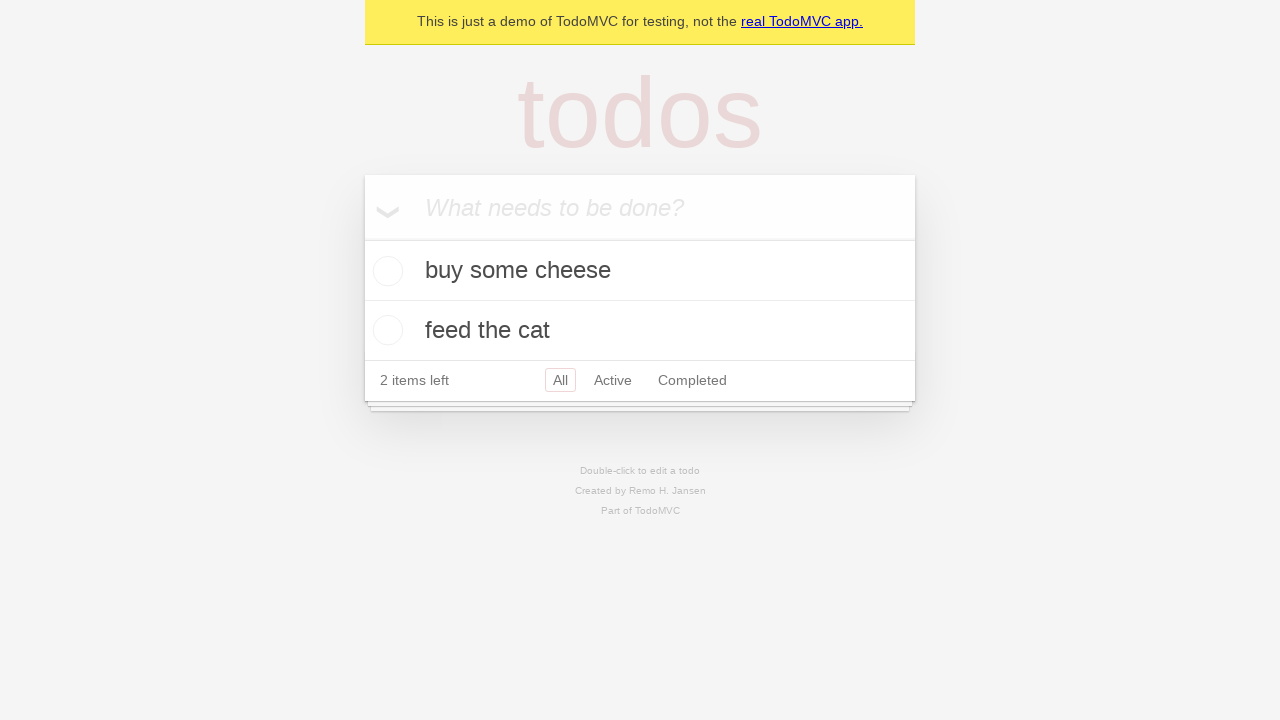

Checked checkbox for first todo item 'buy some cheese' at (385, 271) on internal:testid=[data-testid="todo-item"s] >> nth=0 >> internal:role=checkbox
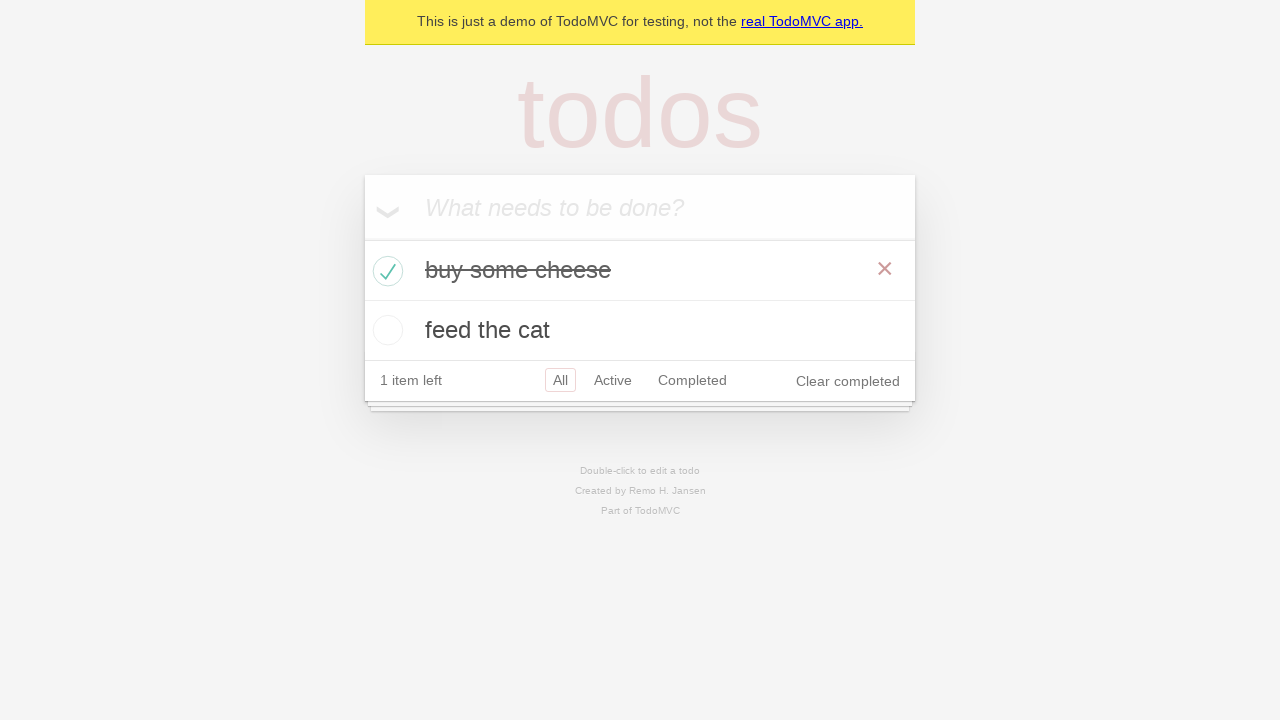

Checked checkbox for second todo item 'feed the cat' at (385, 330) on internal:testid=[data-testid="todo-item"s] >> nth=1 >> internal:role=checkbox
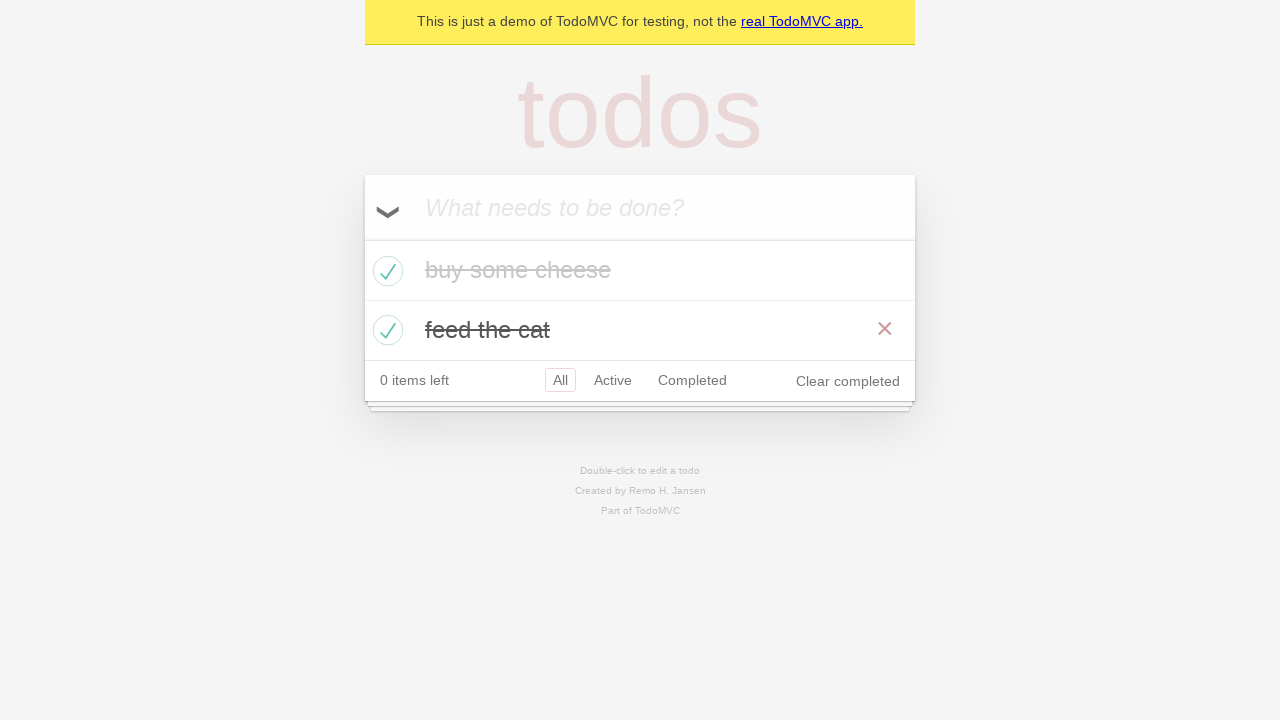

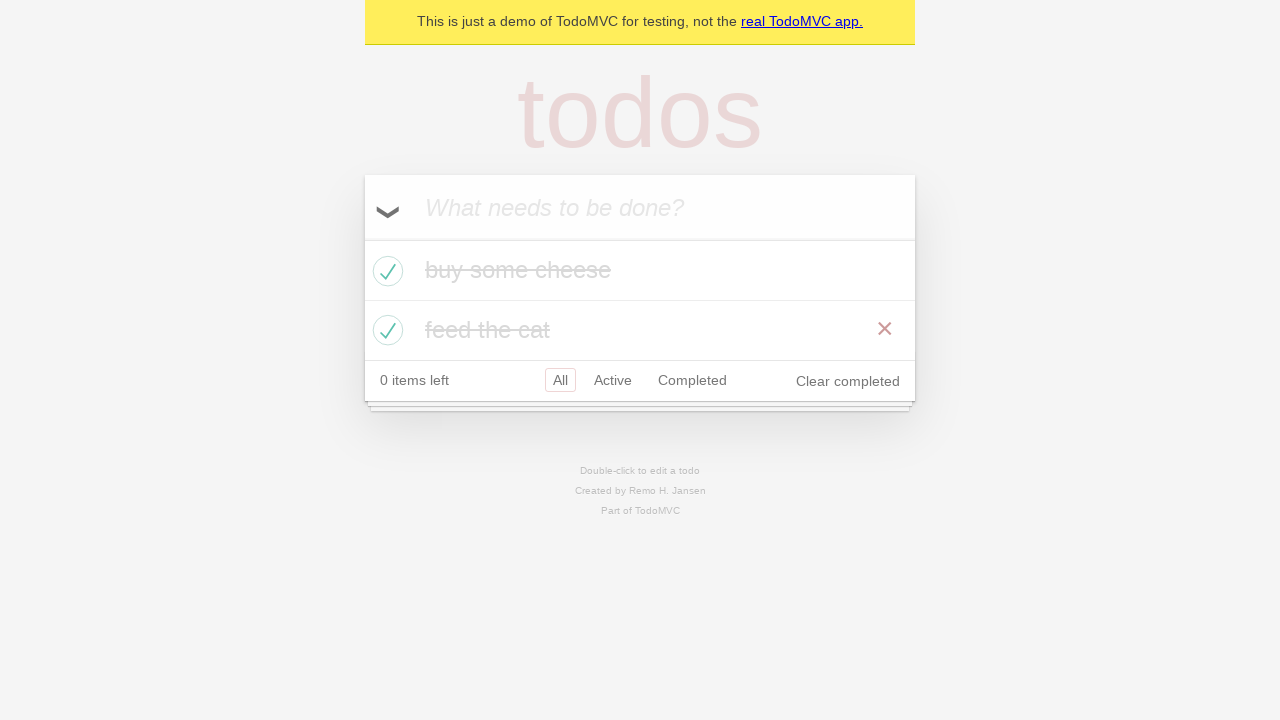